Tests right-click context menu functionality by performing a right-click action on a specific element

Starting URL: https://swisnl.github.io/jQuery-contextMenu/demo.html

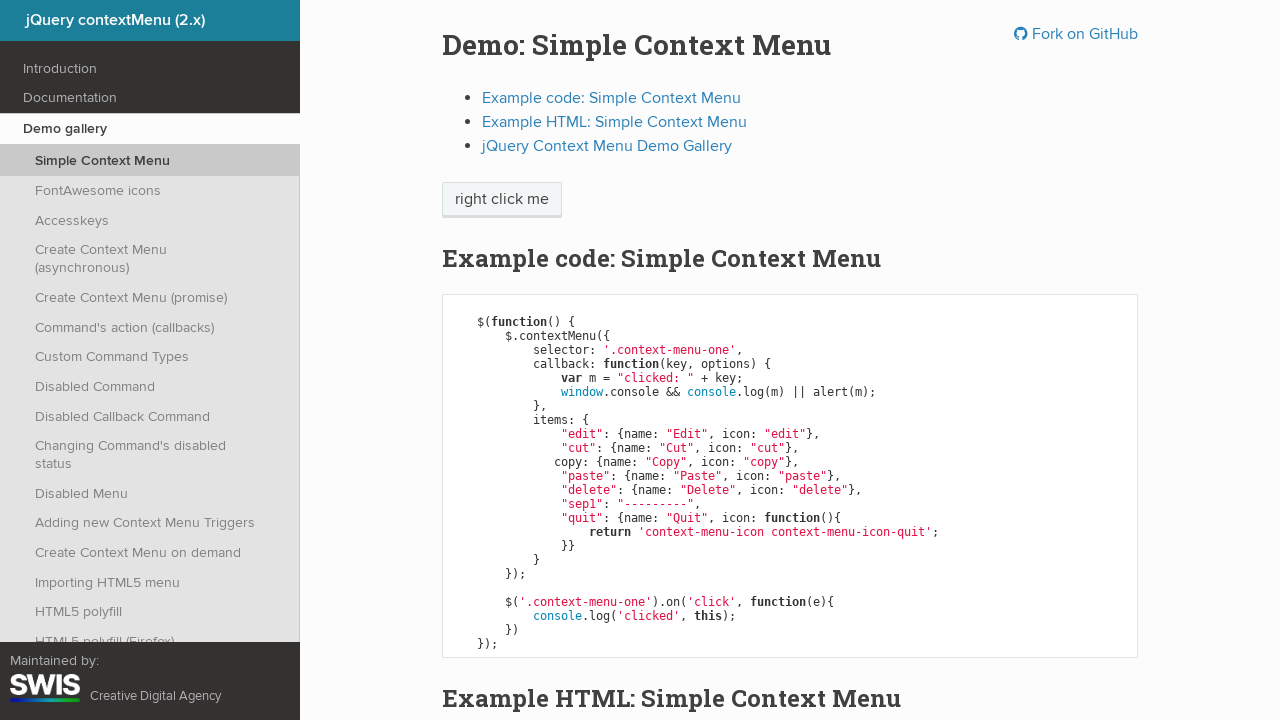

Located the element to right-click using XPath
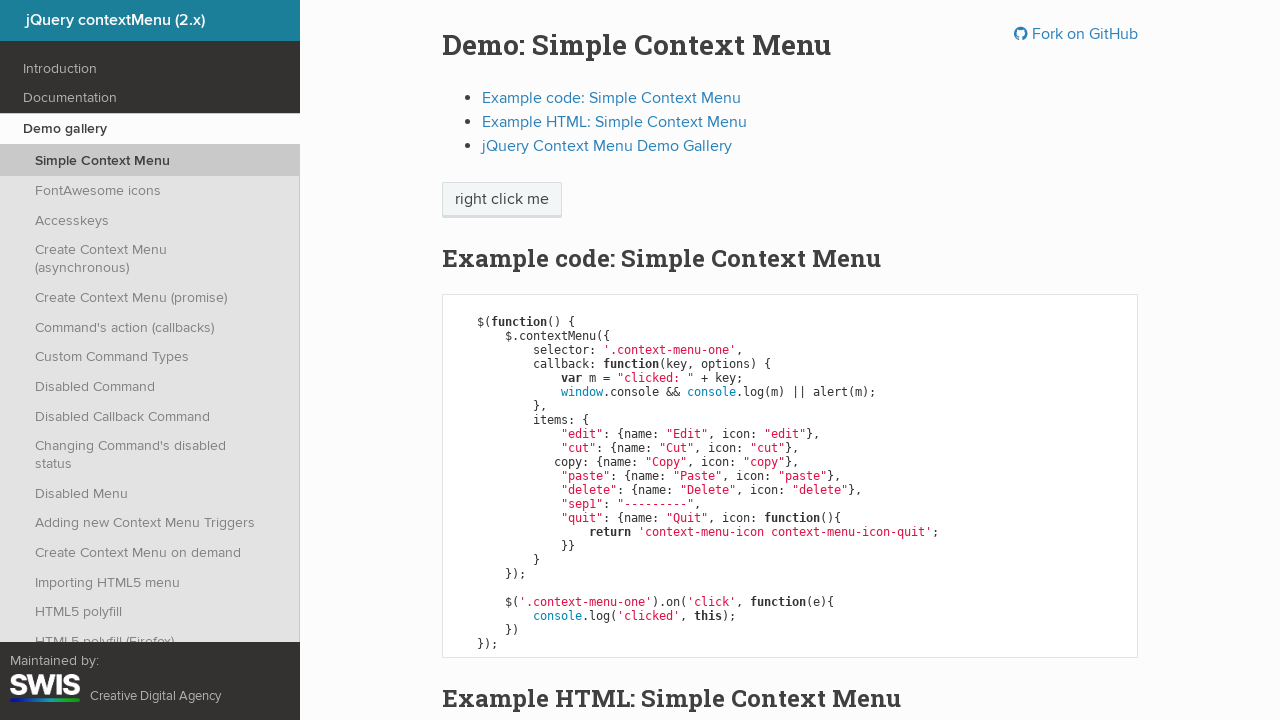

Performed right-click on the context menu element at (502, 200) on xpath=//span[@class='context-menu-one btn btn-neutral']
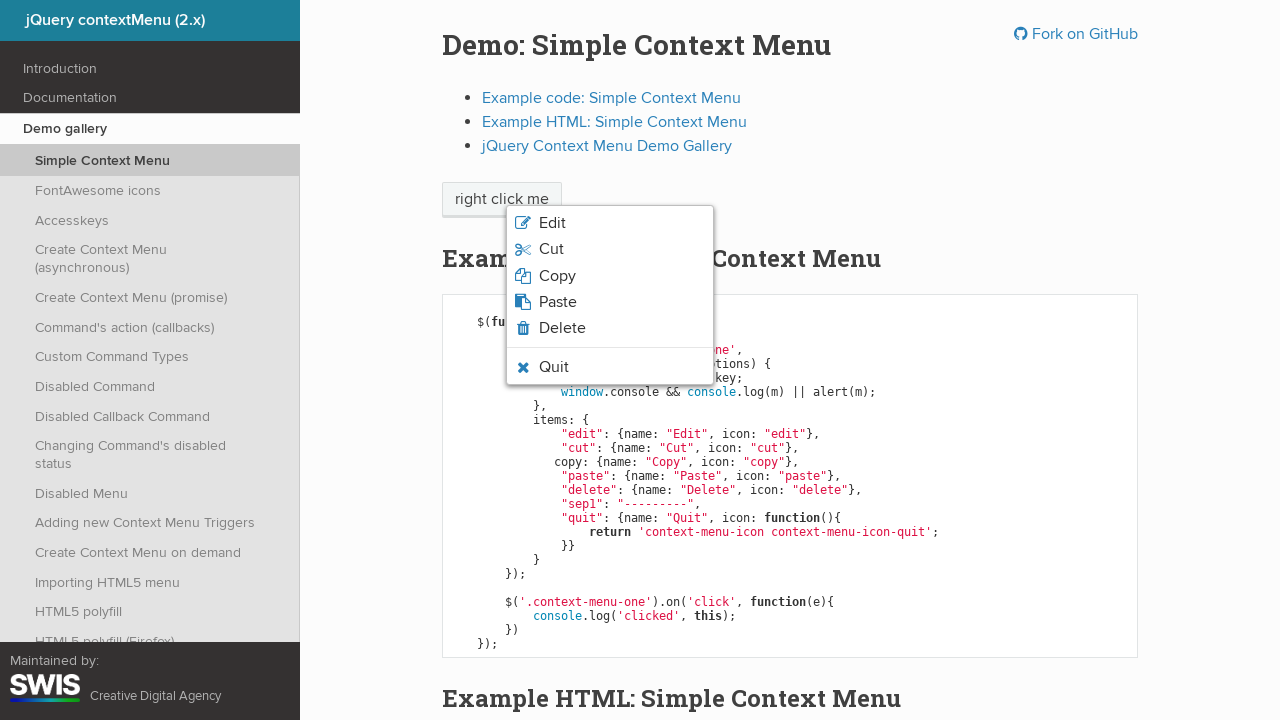

Waited 2 seconds for context menu to appear
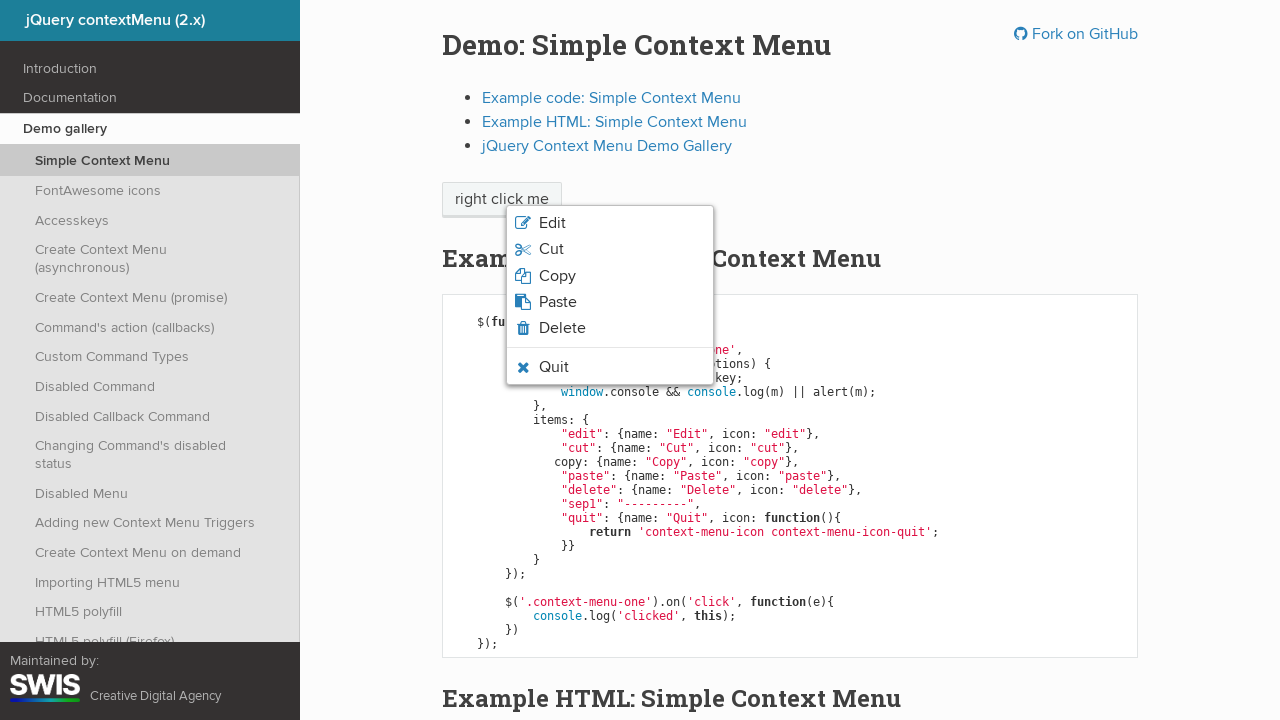

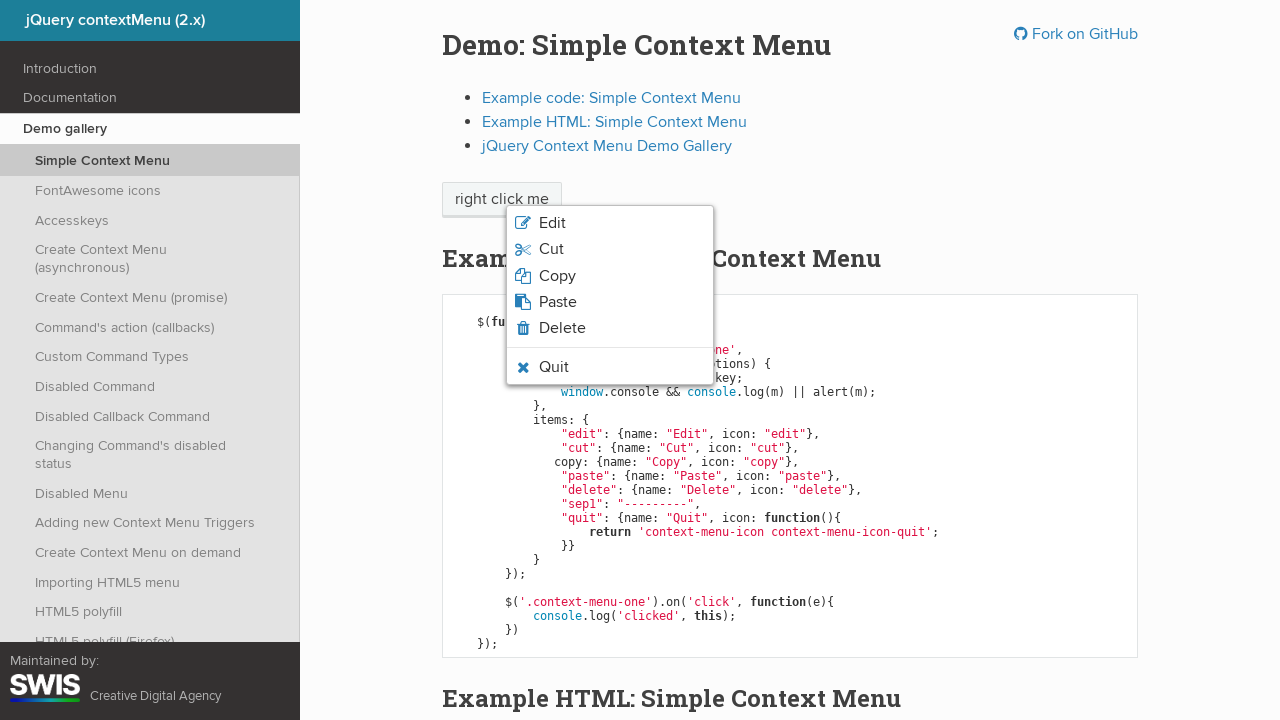